Tests the slider control by moving it with arrow key presses and verifying the value changes

Starting URL: https://demoqa.com/slider

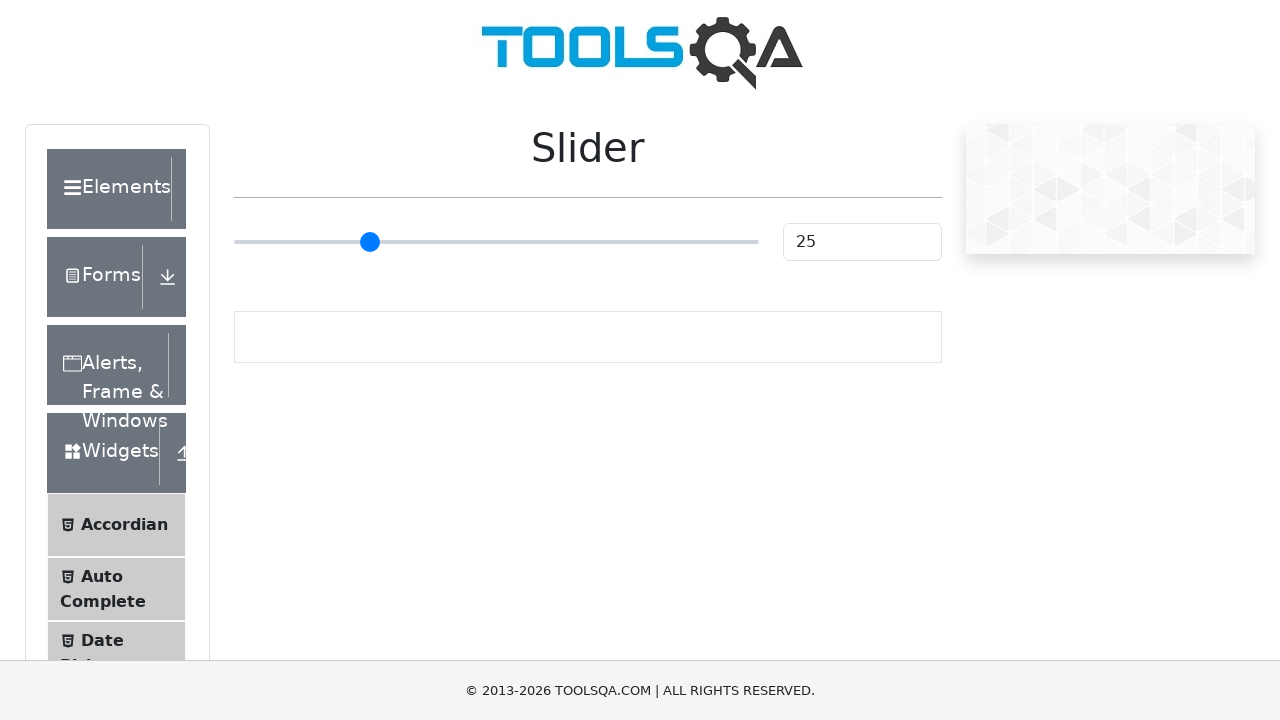

Clicked on the slider control to focus it at (496, 242) on .range-slider
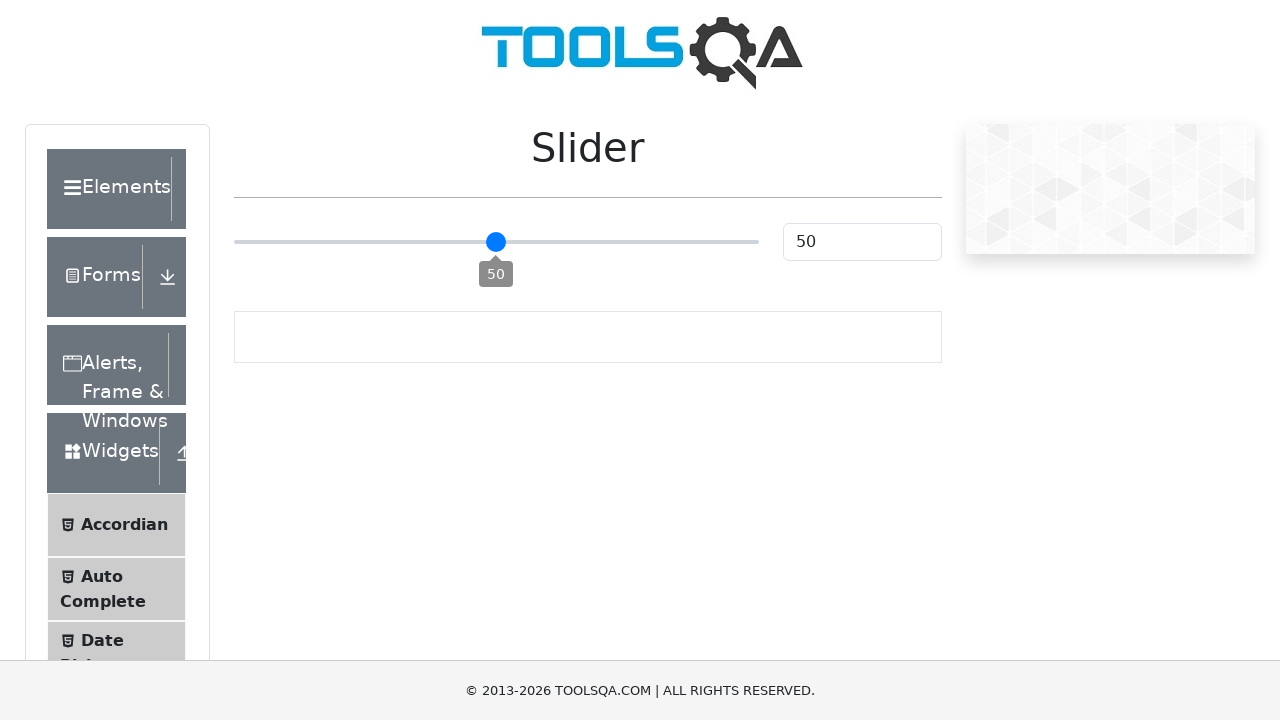

Pressed ArrowRight key on slider (press 1 of 5) on .range-slider
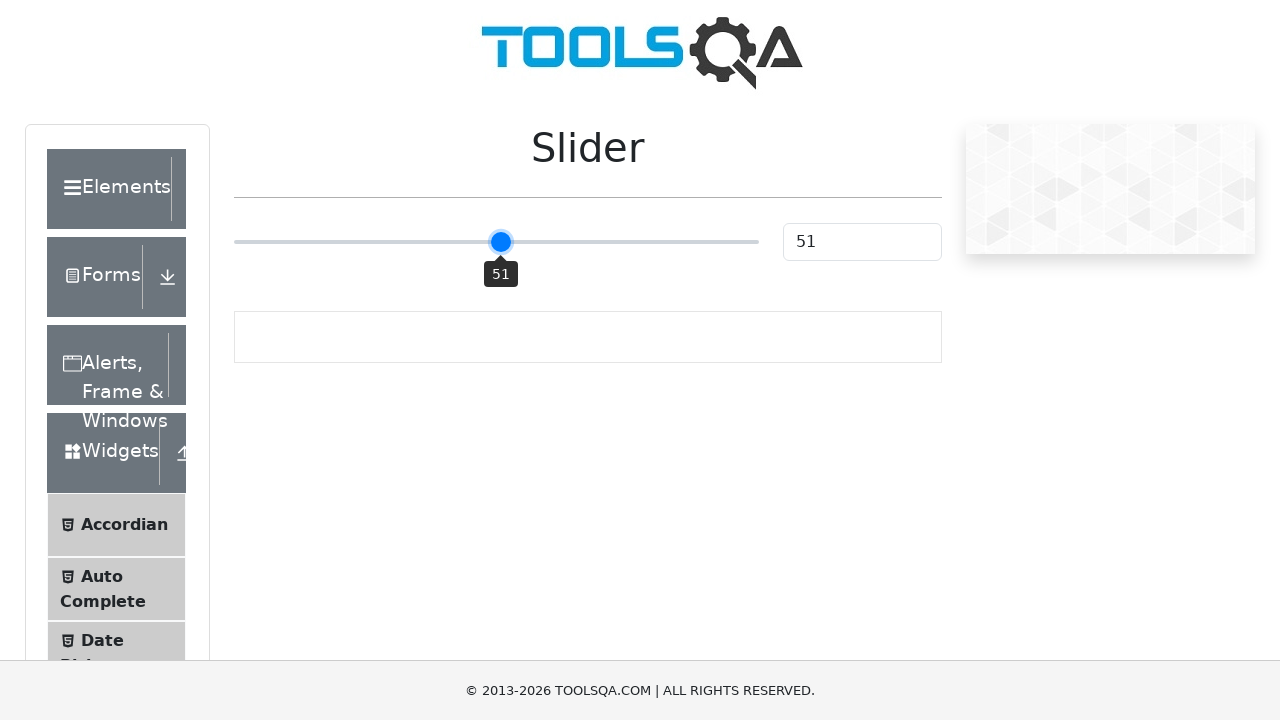

Pressed ArrowRight key on slider (press 2 of 5) on .range-slider
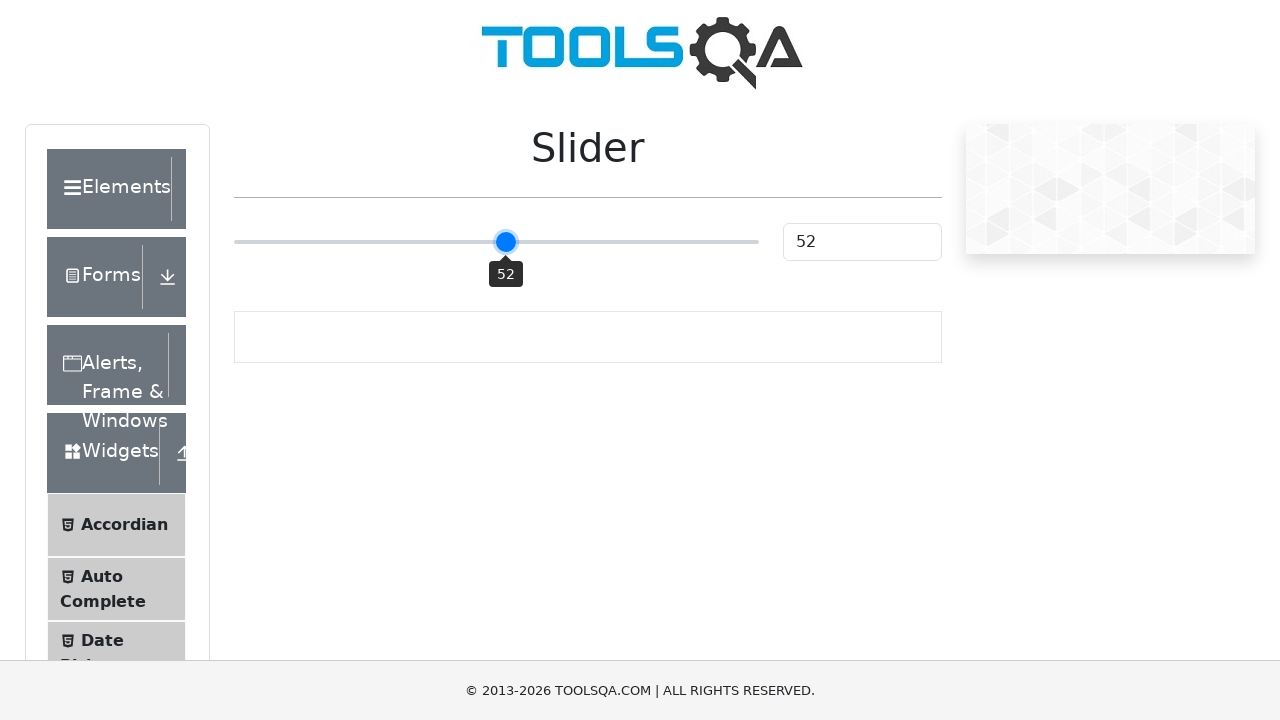

Pressed ArrowRight key on slider (press 3 of 5) on .range-slider
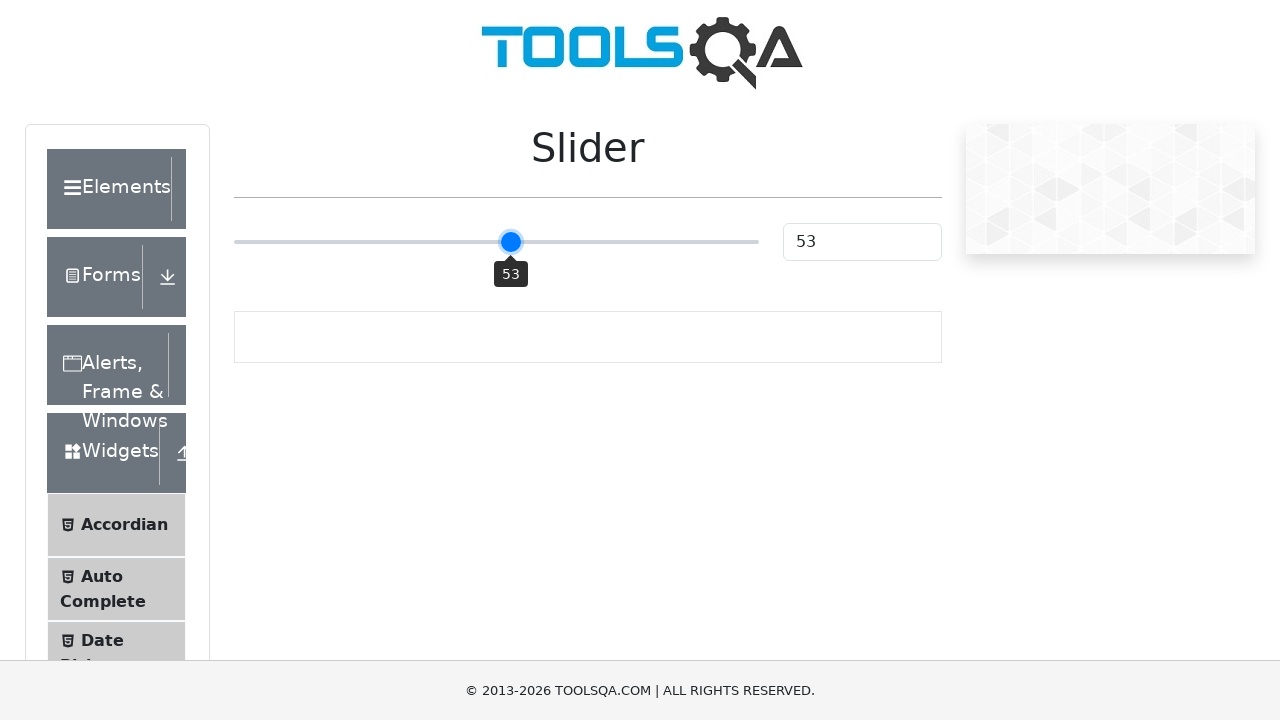

Pressed ArrowRight key on slider (press 4 of 5) on .range-slider
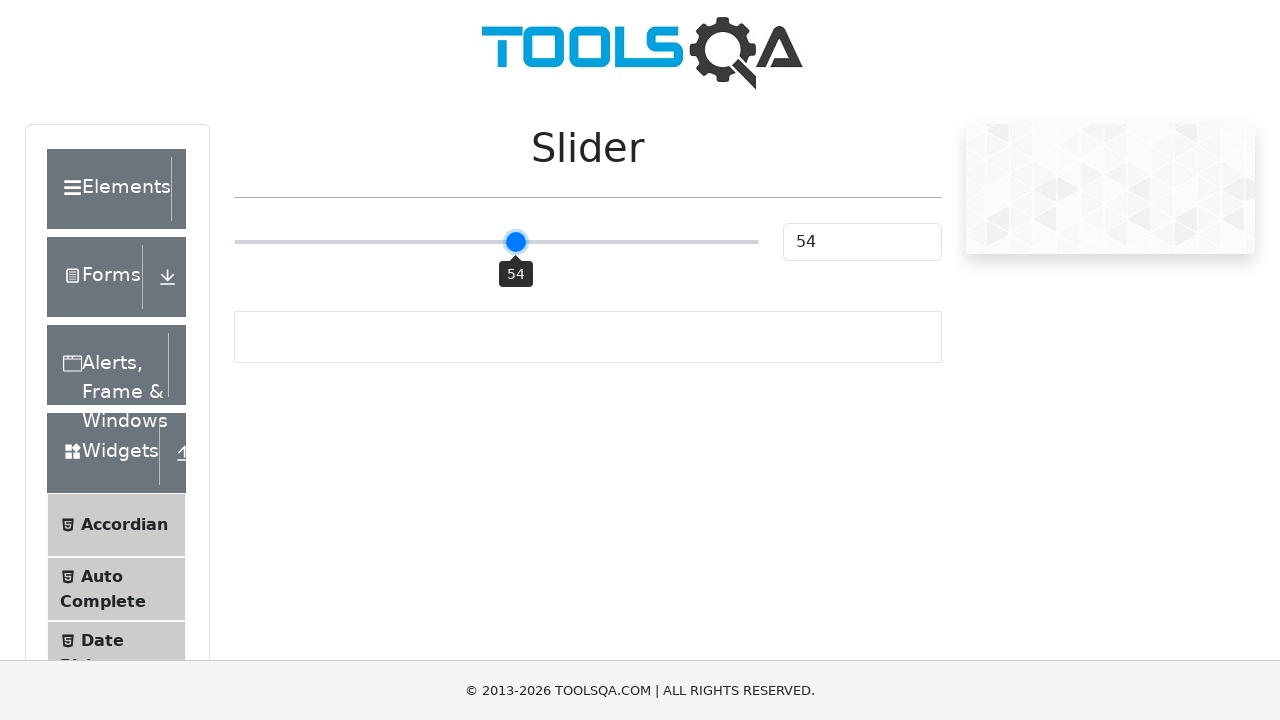

Pressed ArrowRight key on slider (press 5 of 5) on .range-slider
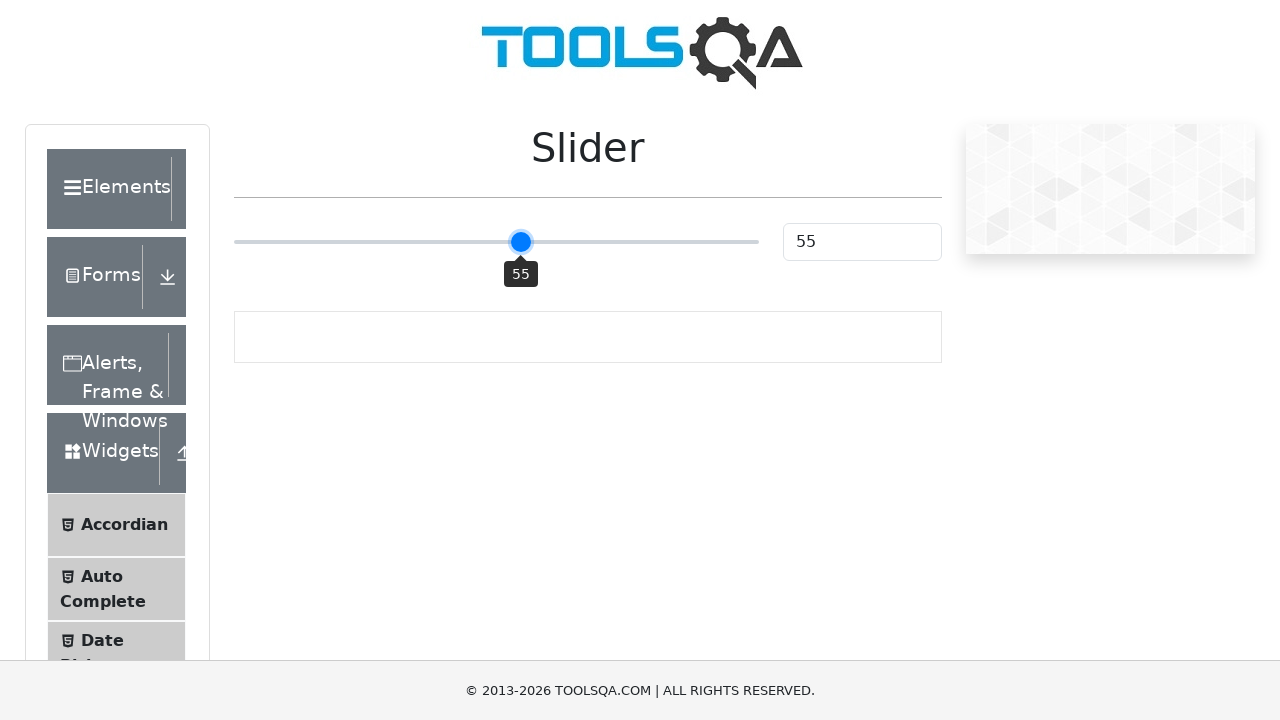

Verified slider control is still present after value changes
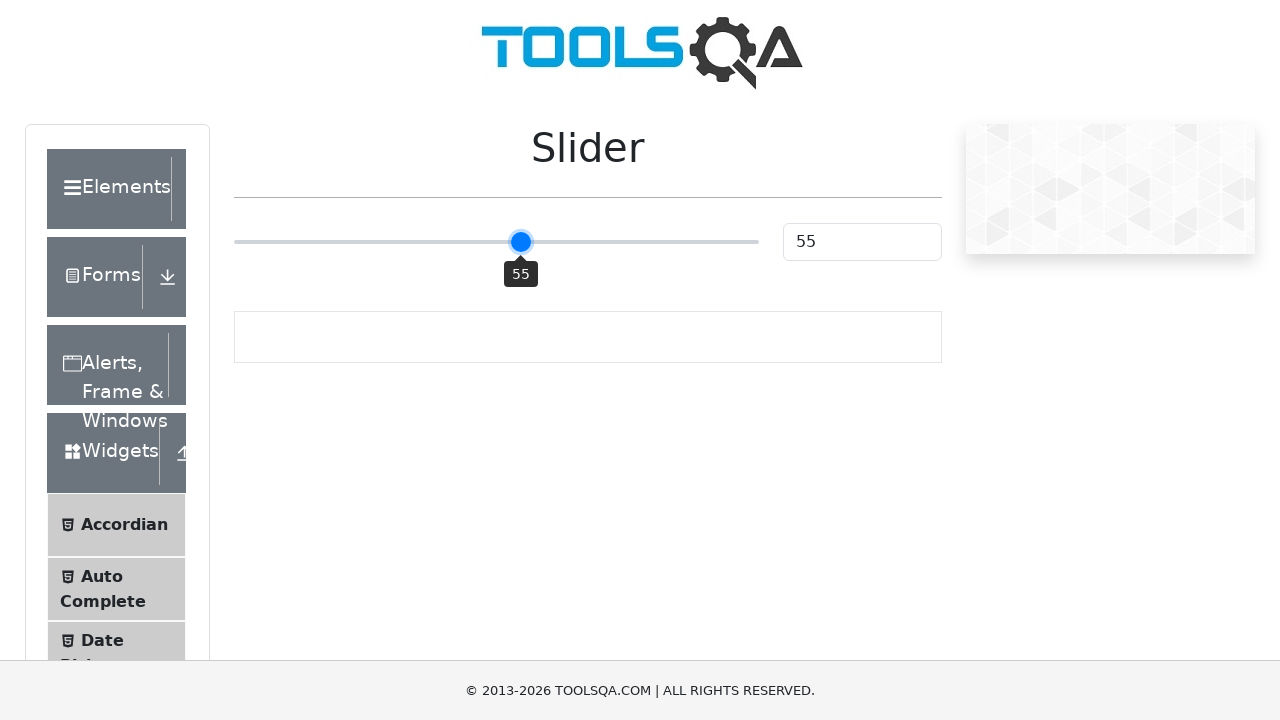

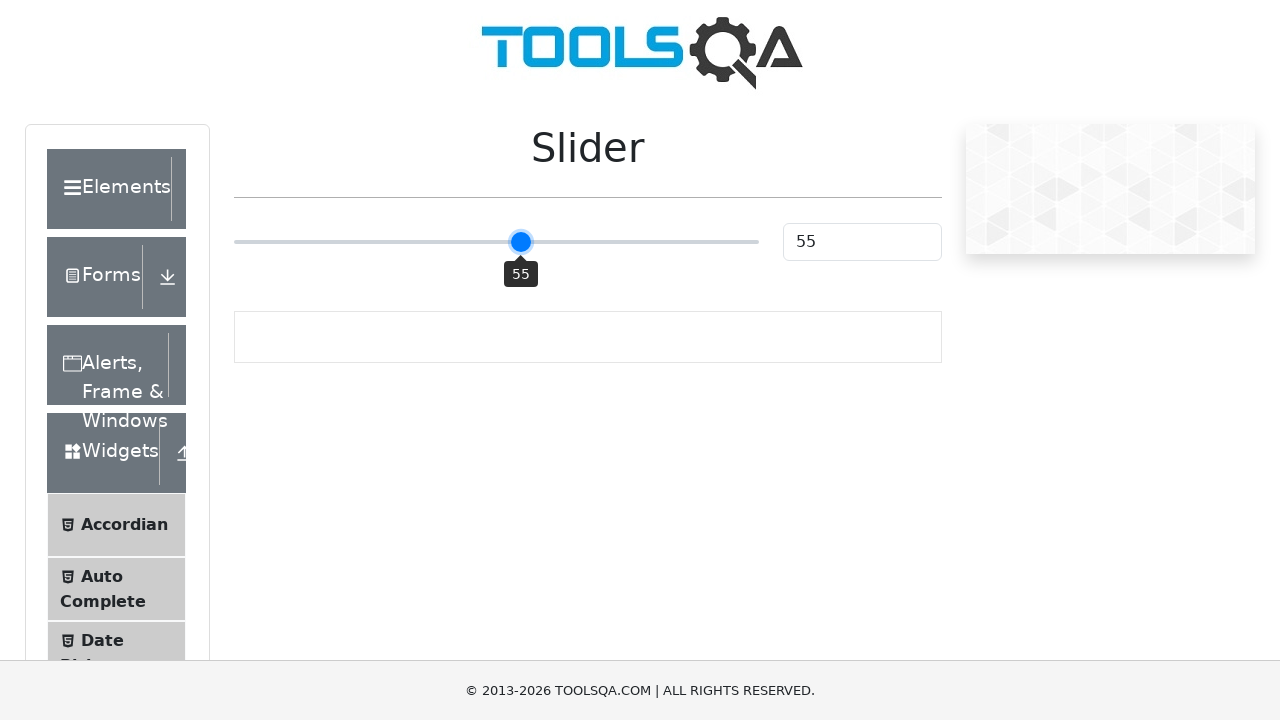